Tests multi-level dropdown menu navigation by hovering over menu items to reveal submenus

Starting URL: https://itbootcamp.rs/

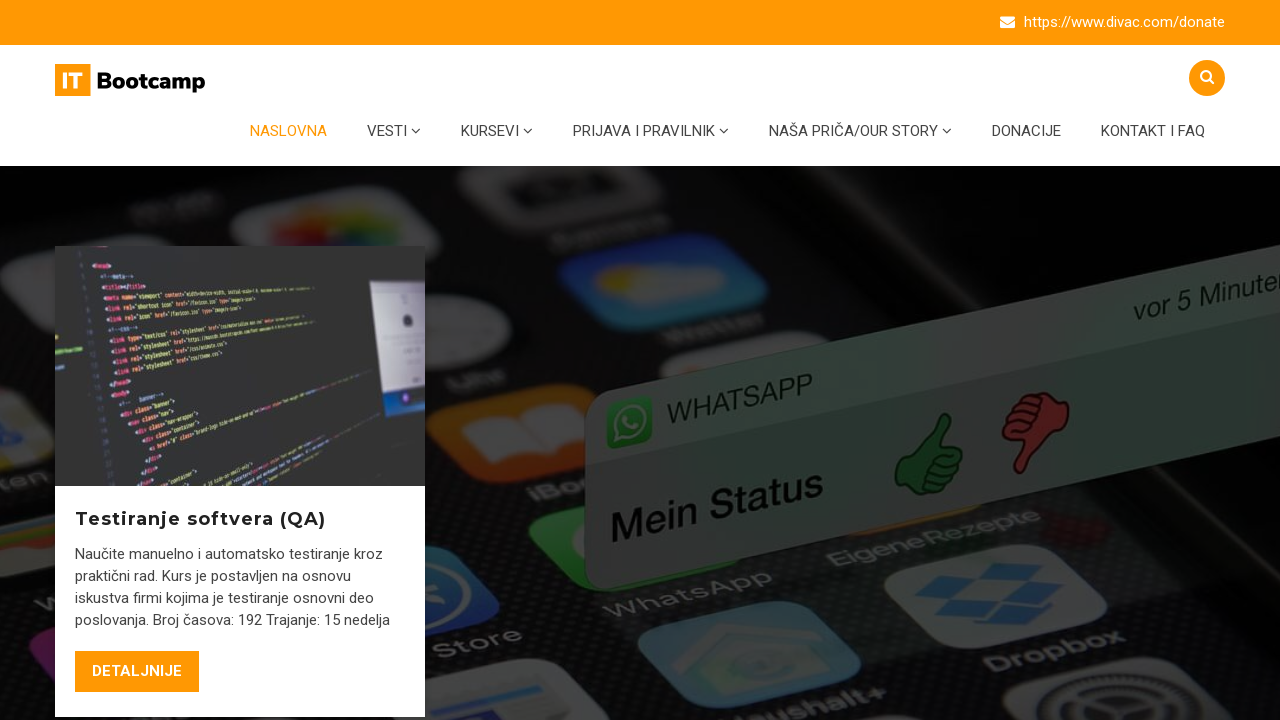

Hovered over first menu item (menu-item-6408) to reveal submenu at (394, 131) on xpath=//li[@id='menu-item-6408']/a
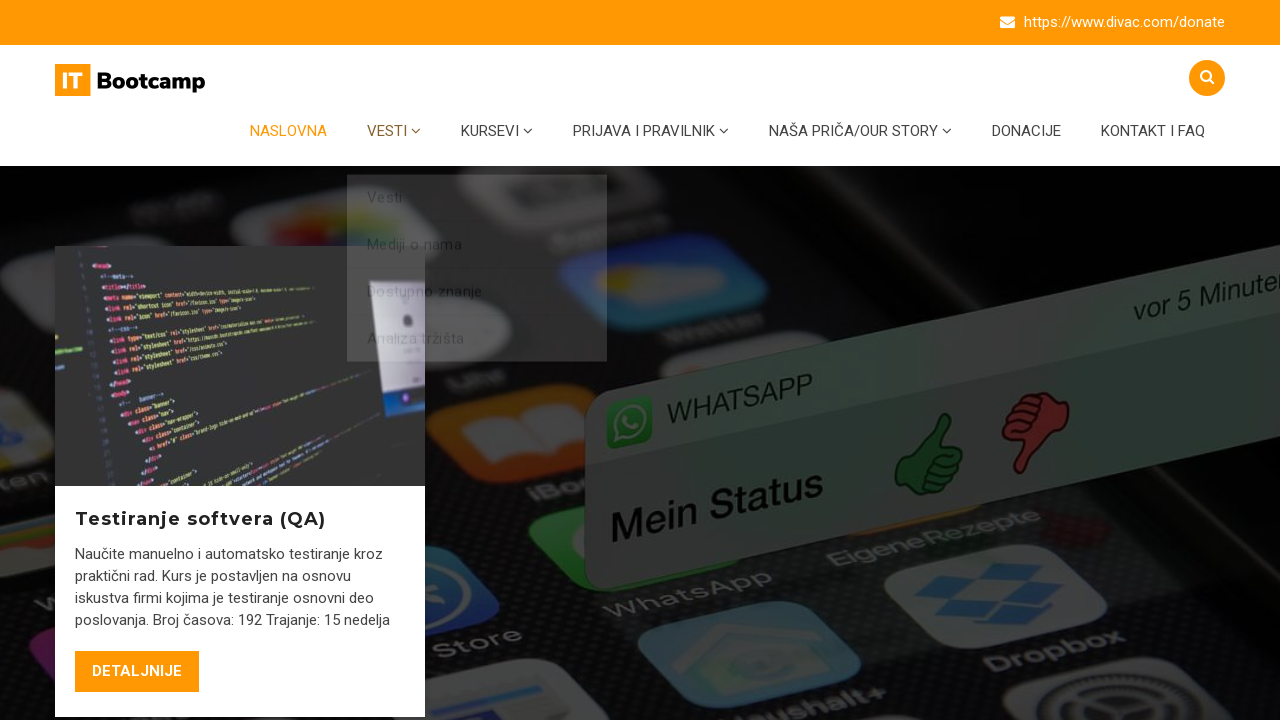

First submenu became visible
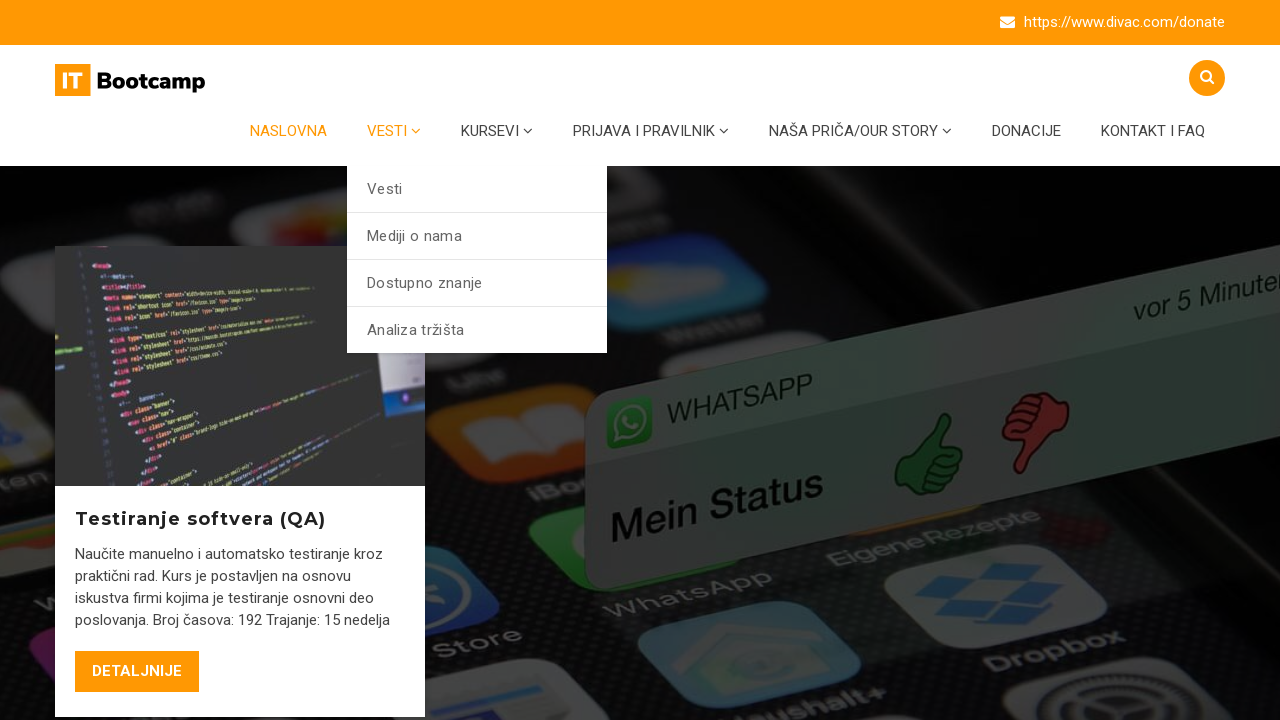

Hovered over second menu item (menu-item-5362) to reveal submenu at (497, 131) on xpath=//li[@id='menu-item-5362']/a
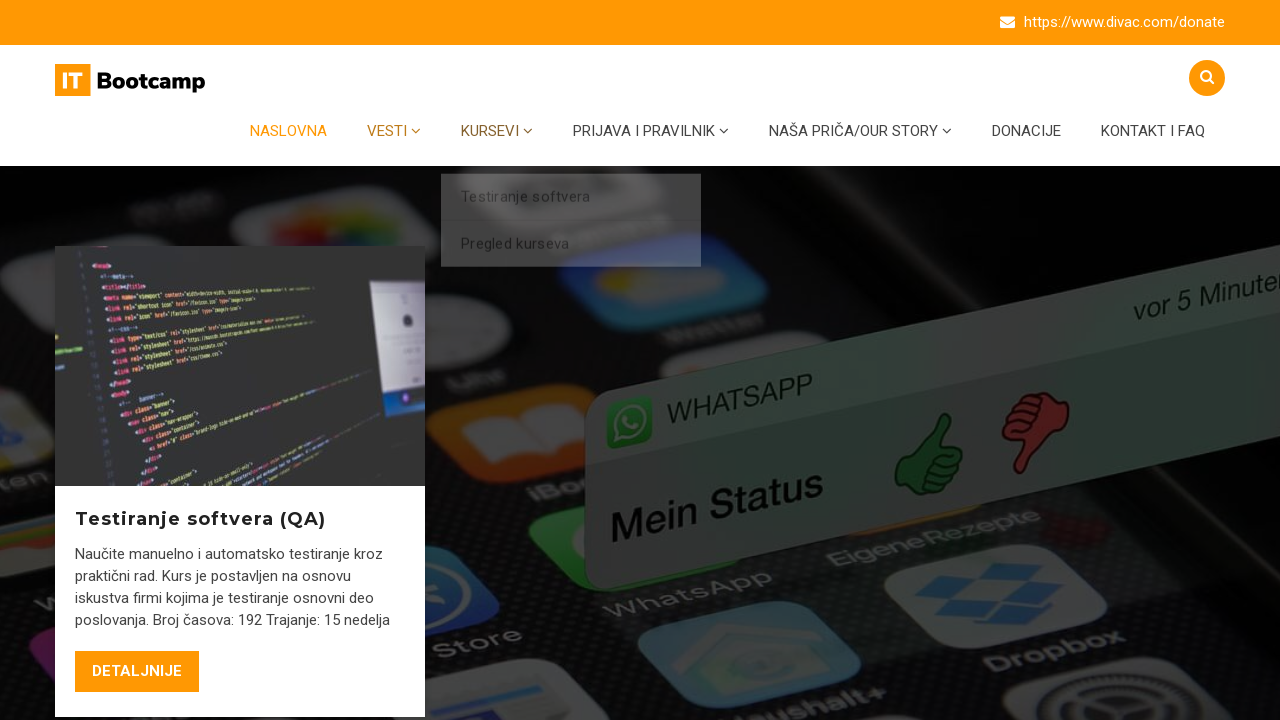

Second submenu became visible
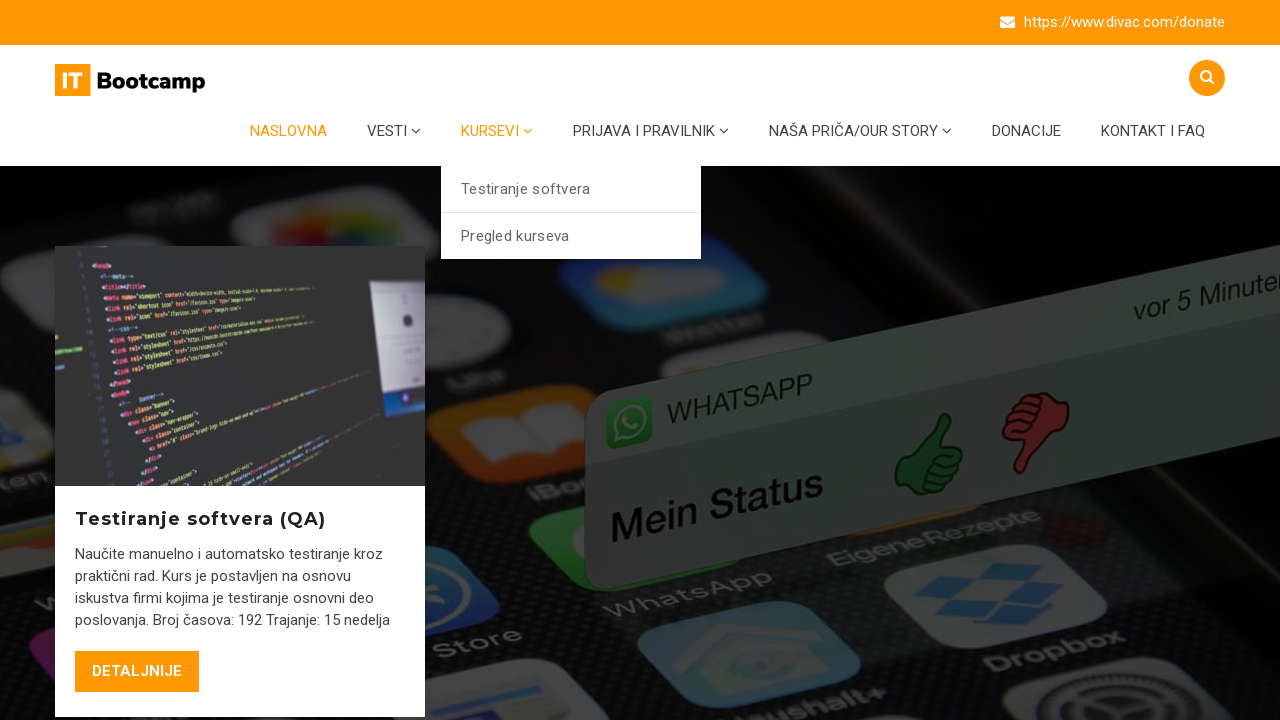

Hovered over third menu item (menu-item-5453) to reveal submenu at (651, 131) on xpath=//li[@id='menu-item-5453']/a
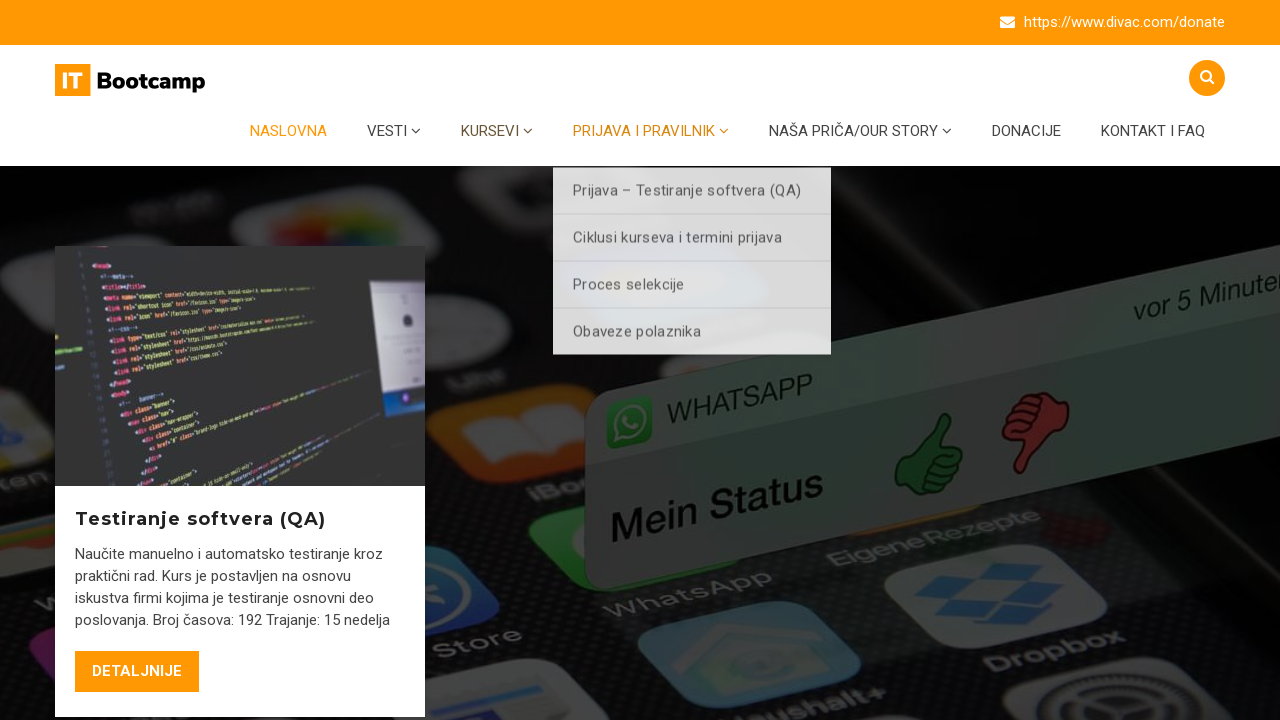

Third submenu became visible
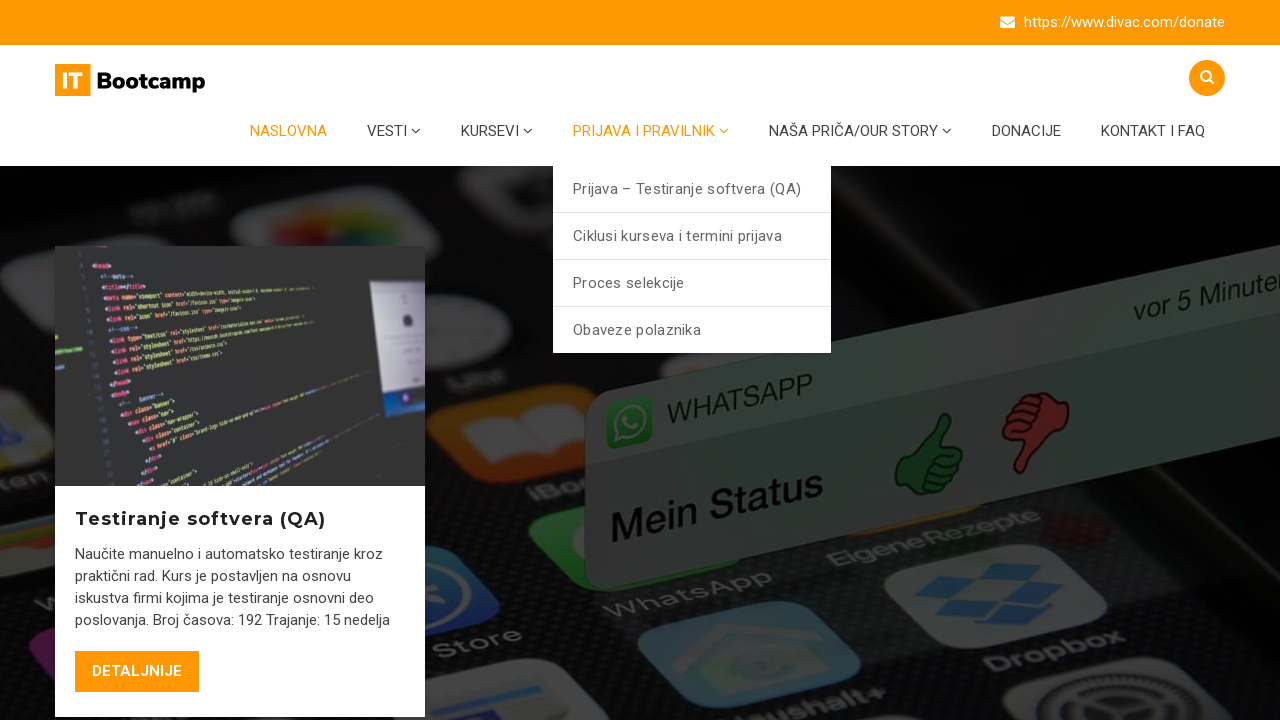

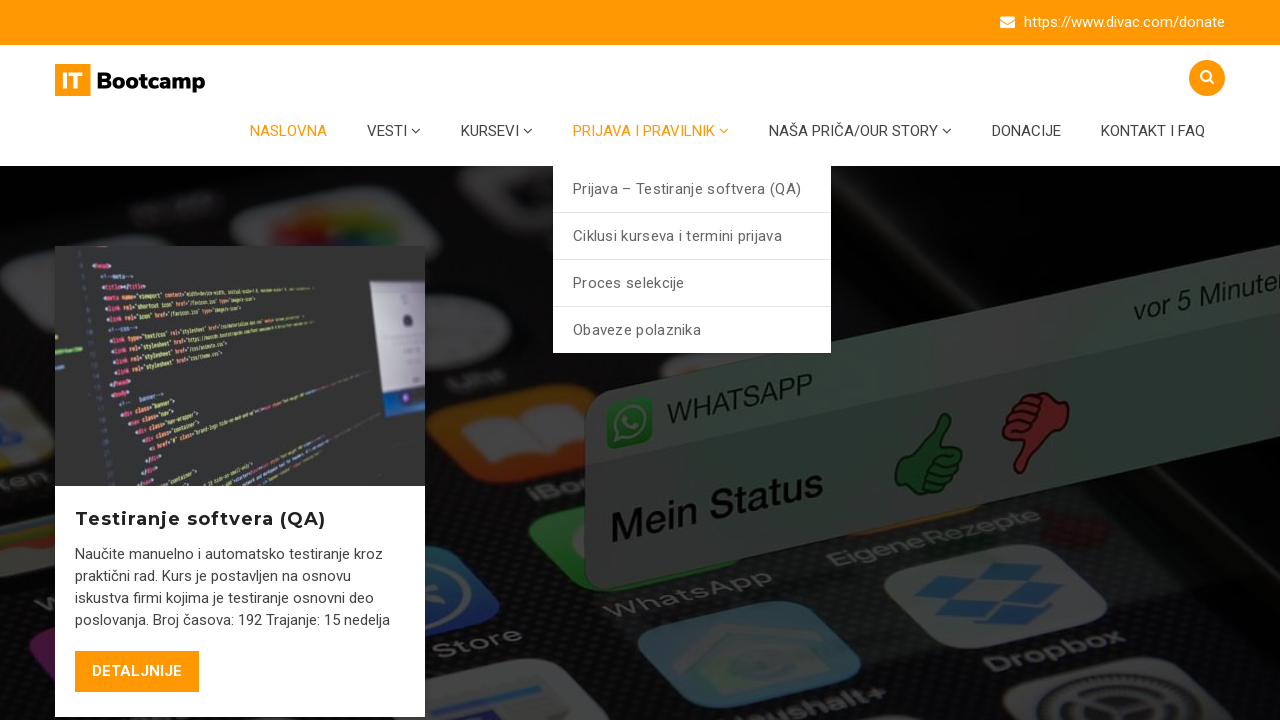